Verifies that all items in the new products section have the "NEW" label

Starting URL: http://intershop5.skillbox.ru/

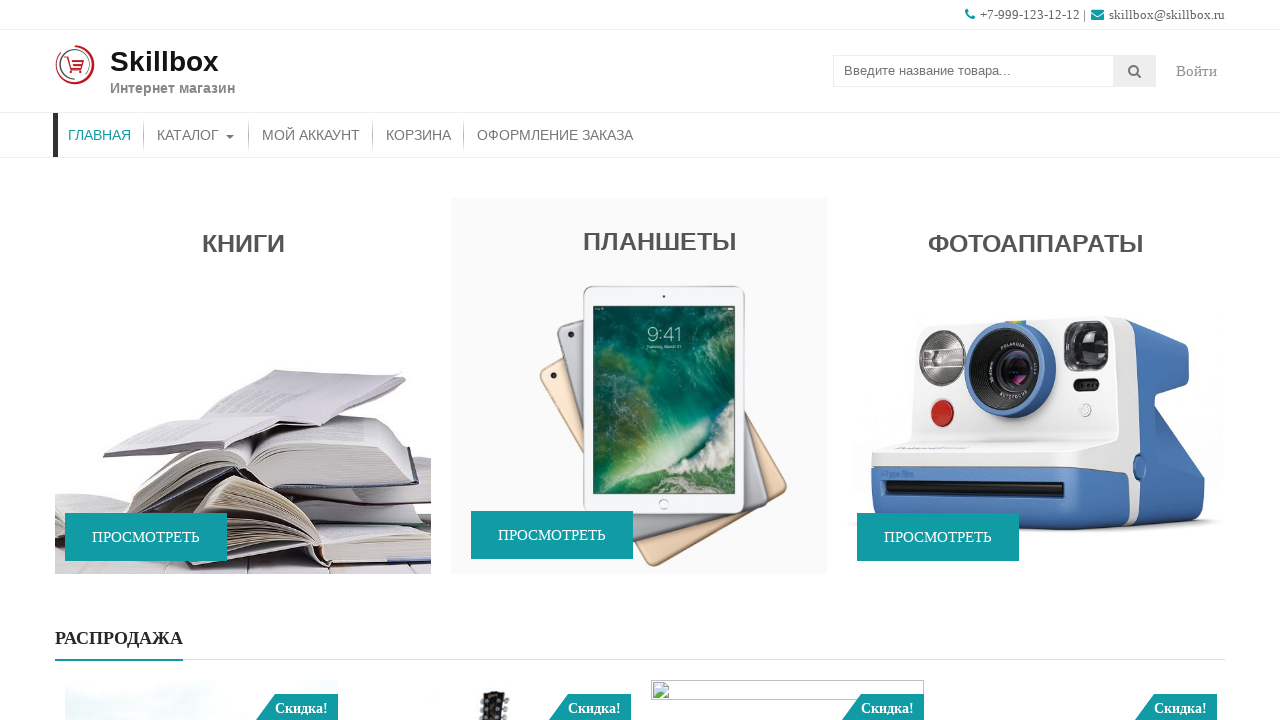

Scrolled to new products section (product2)
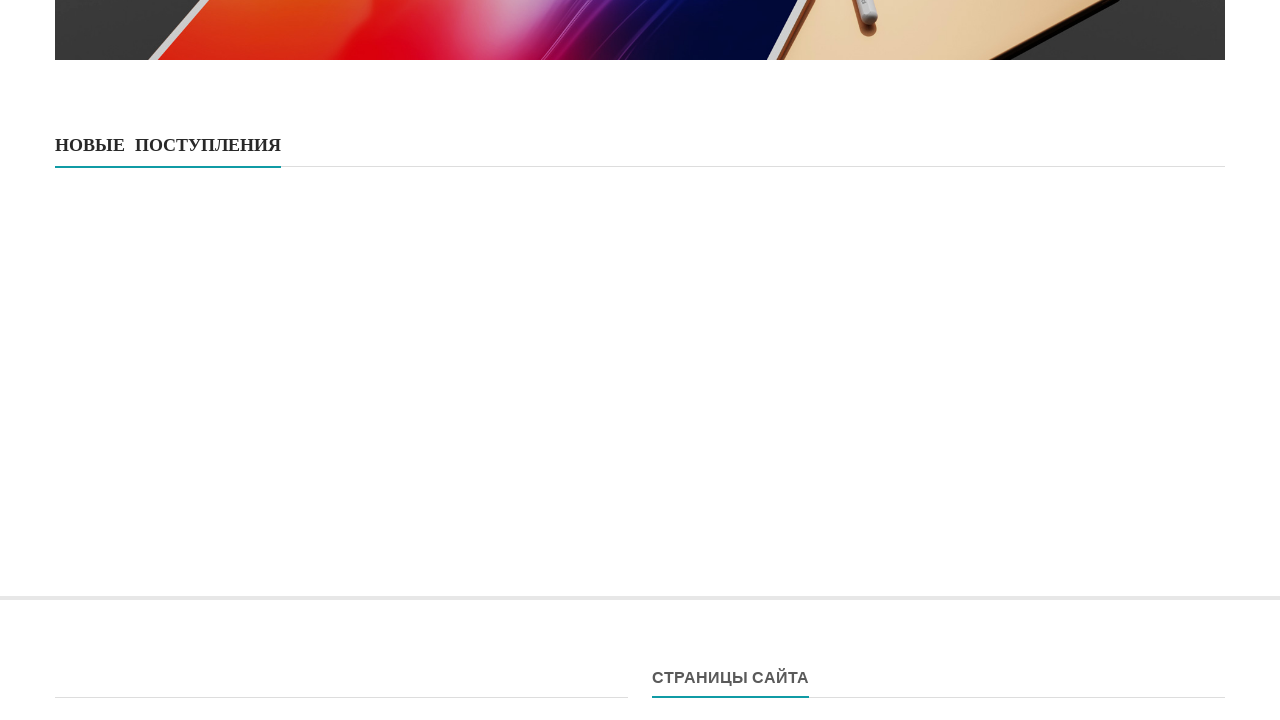

Waited for new products list items to load in product2 section
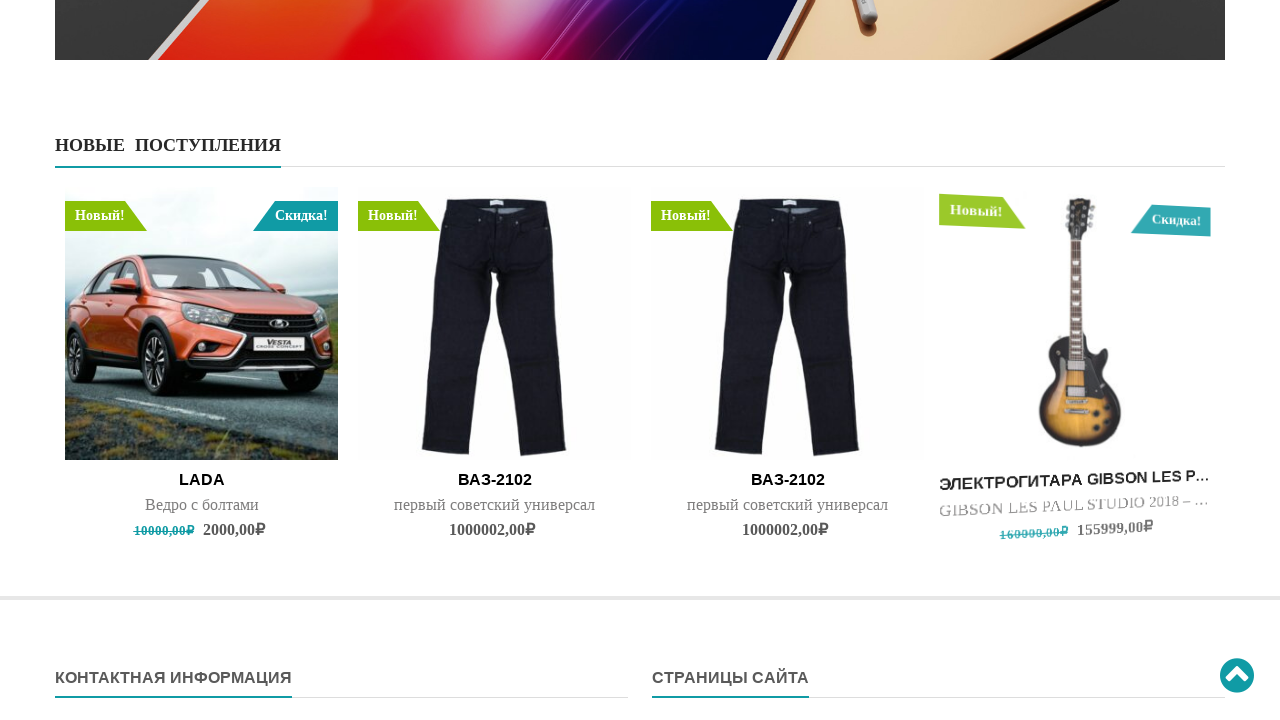

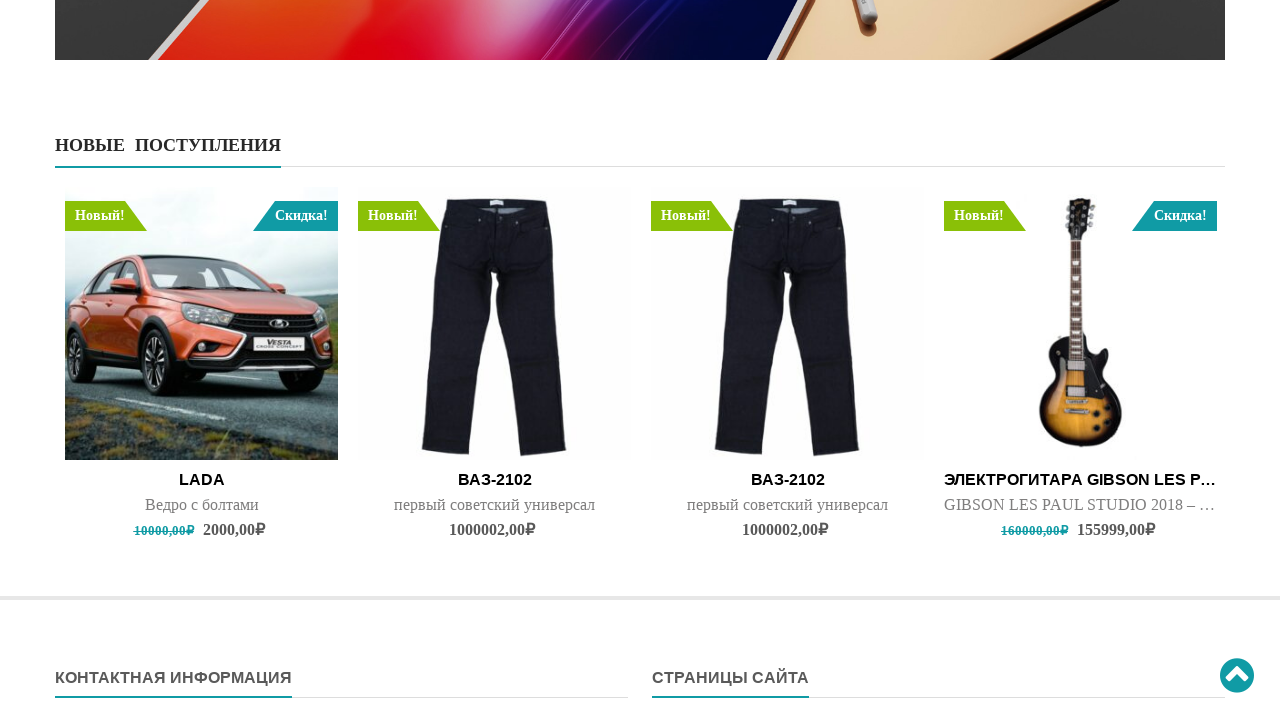